Tests a registration form by filling in first name, last name, email, phone number, password, and confirm password fields

Starting URL: http://demo.automationtesting.in/Register.html

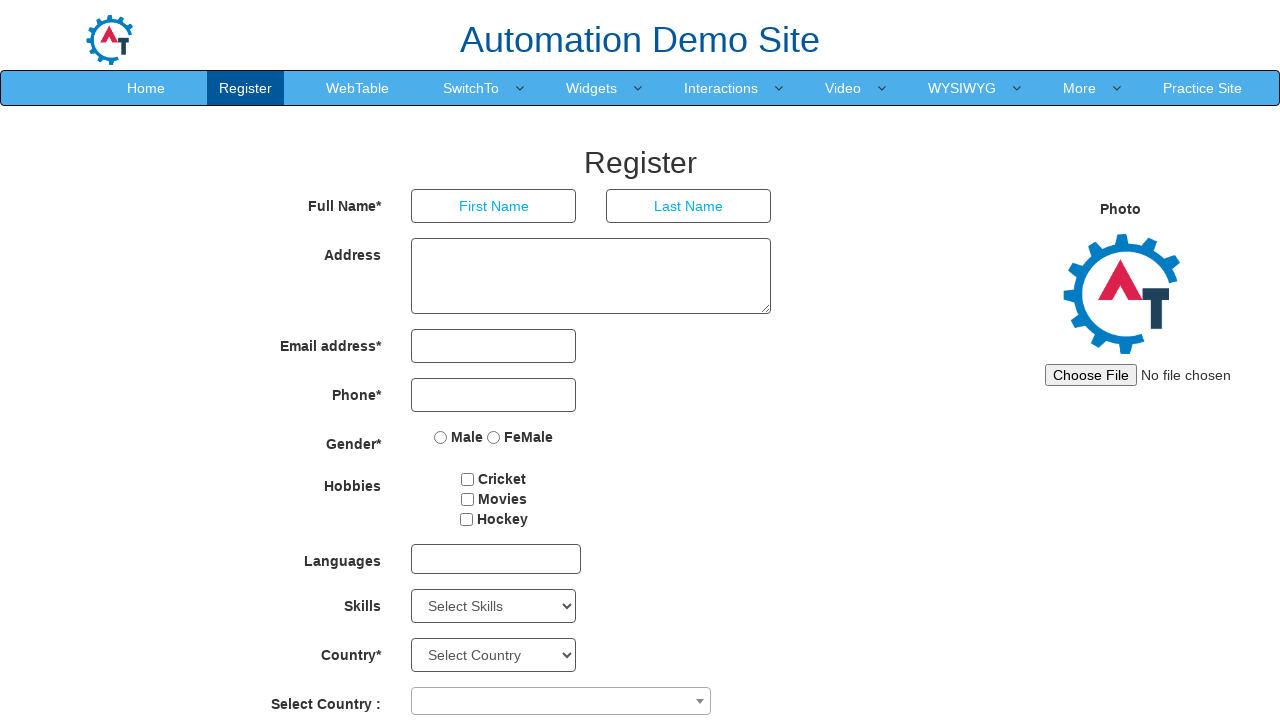

Cleared First Name field on input[placeholder='First Name']
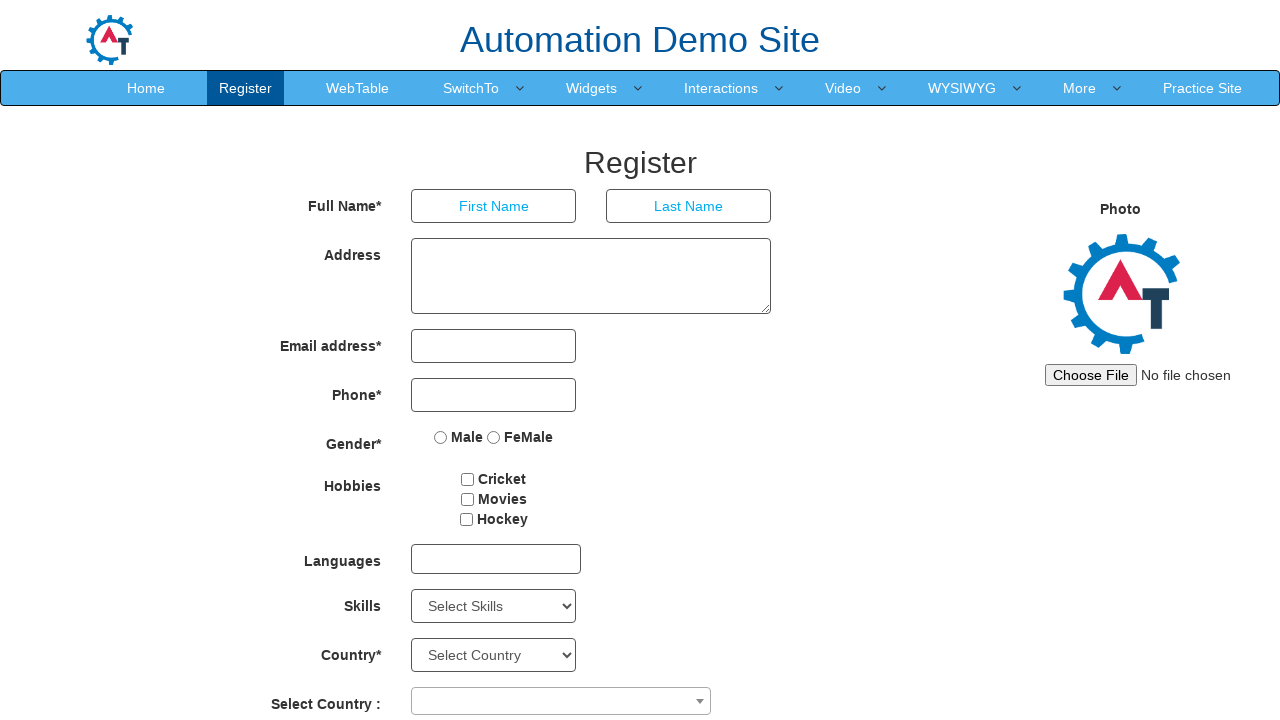

Filled First Name field with 'Jennifer' on input[placeholder='First Name']
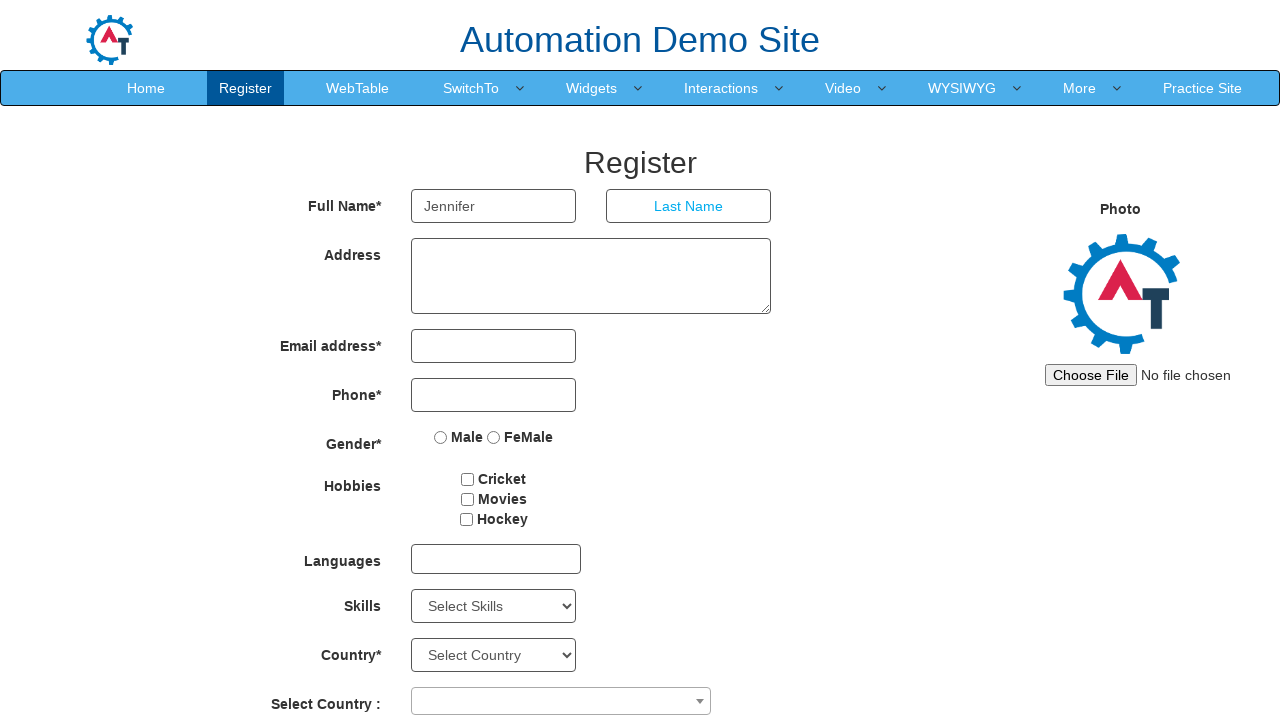

Cleared Last Name field on input[placeholder='Last Name']
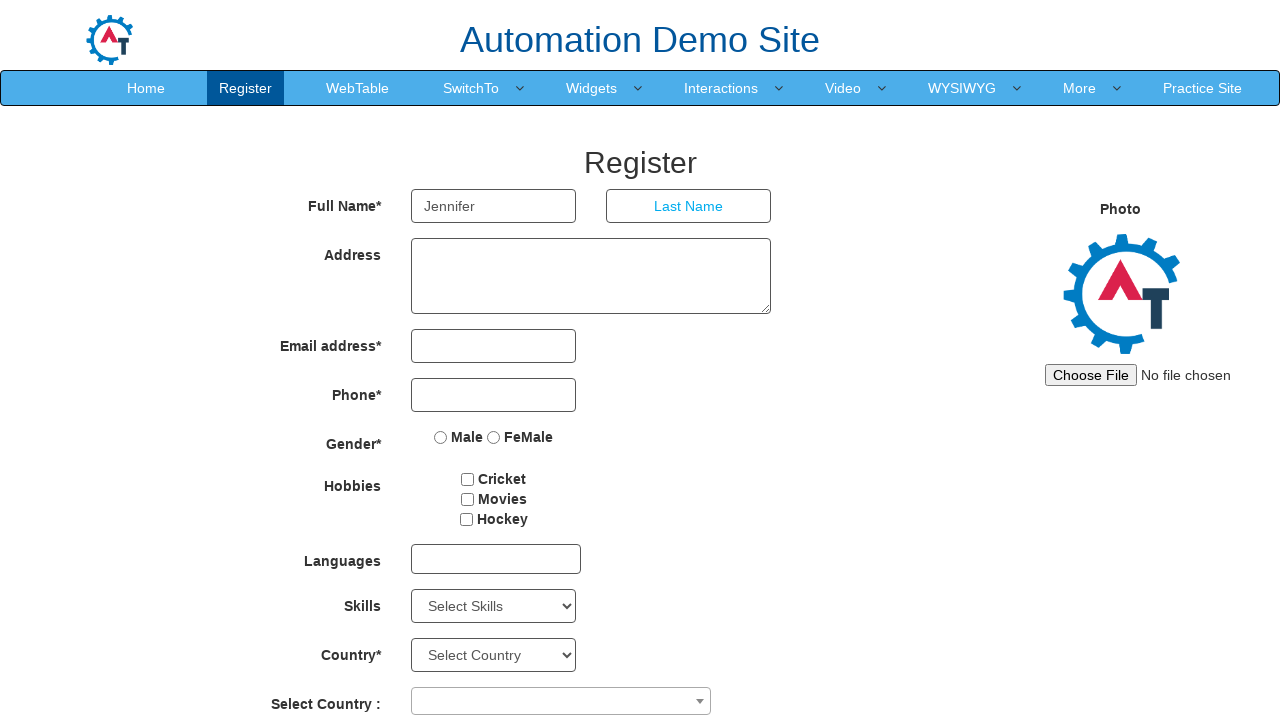

Filled Last Name field with 'Morrison' on input[placeholder='Last Name']
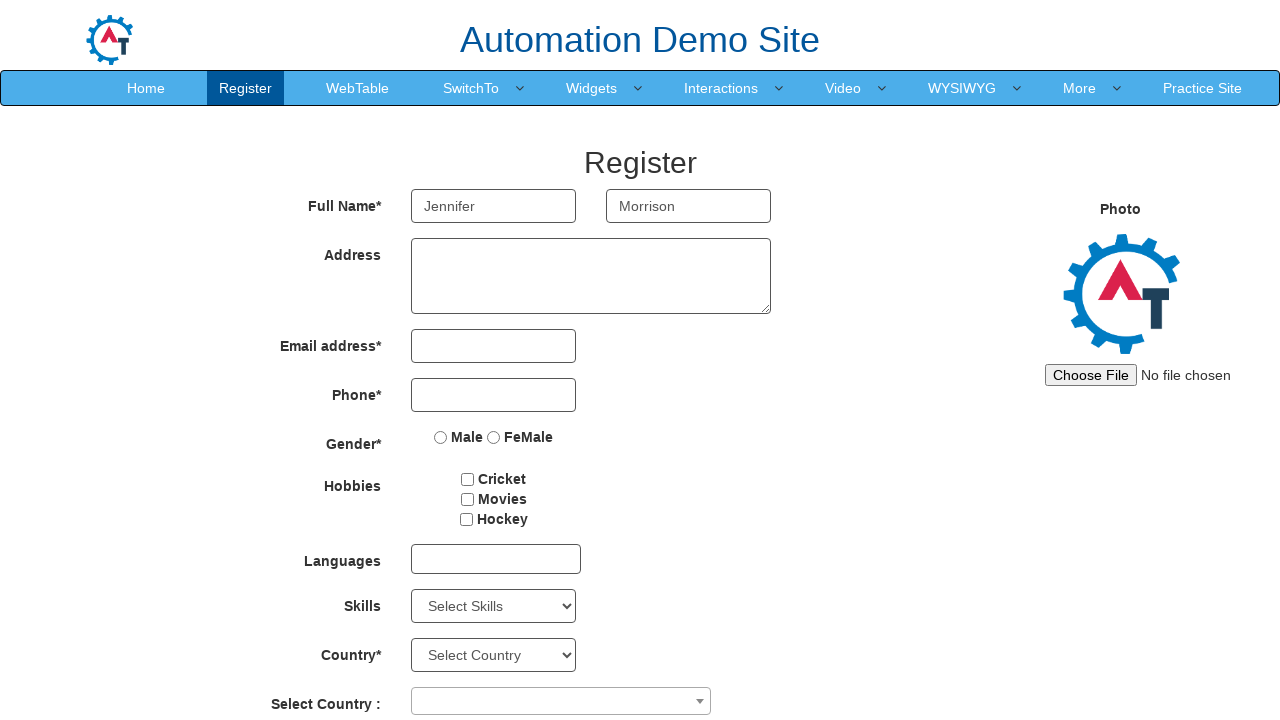

Cleared Email field on input[type='email']
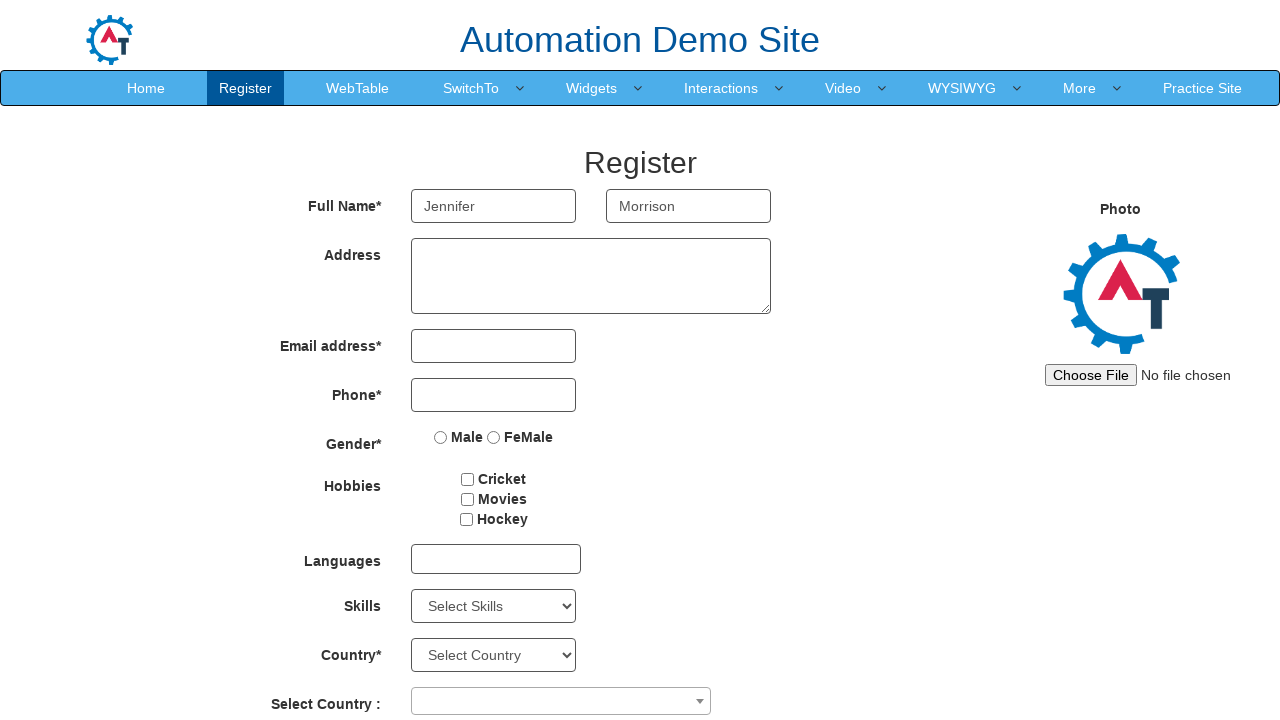

Filled Email field with 'jennifer.morrison@testmail.com' on input[type='email']
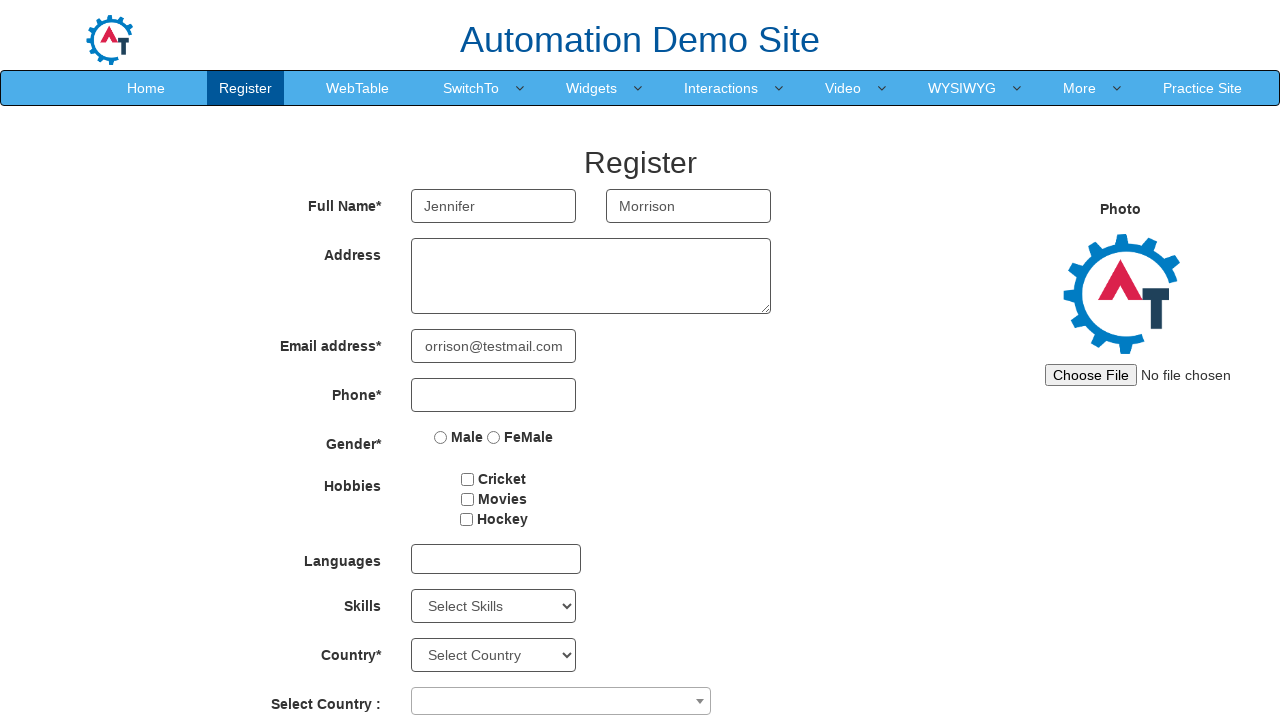

Cleared Phone Number field on input[type='tel']
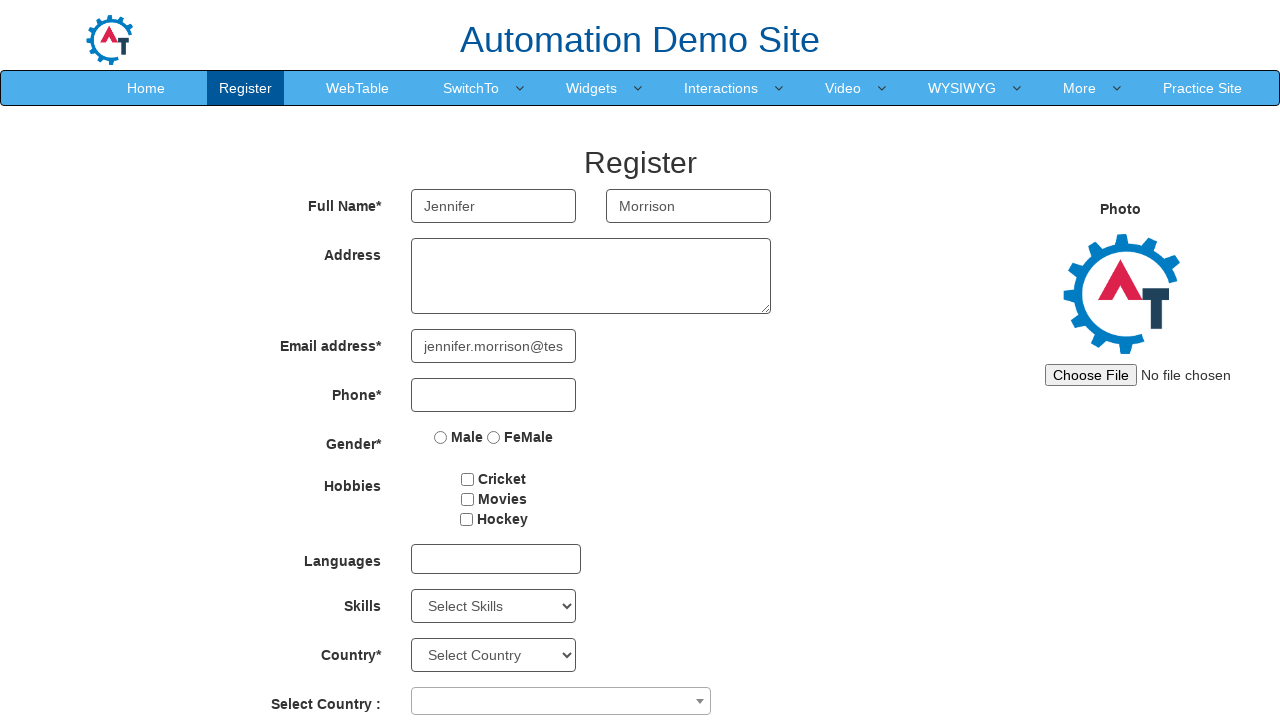

Filled Phone Number field with '5551234567' on input[type='tel']
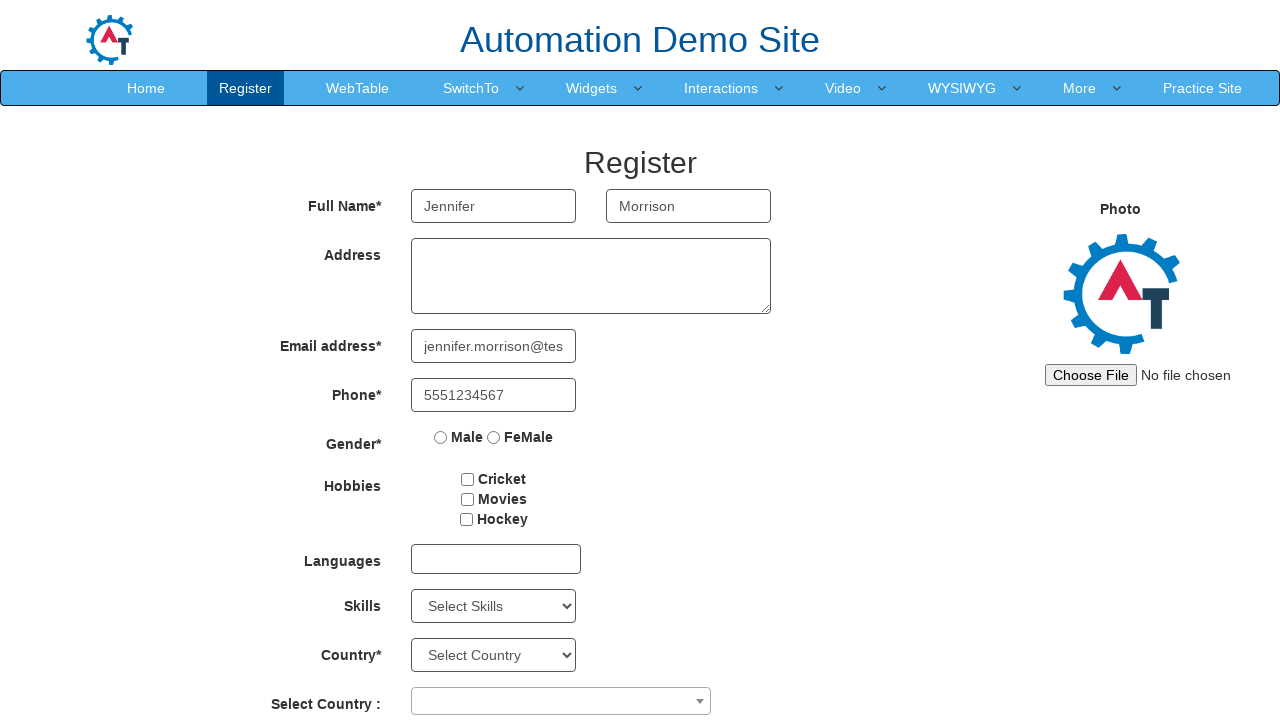

Cleared Password field on #firstpassword
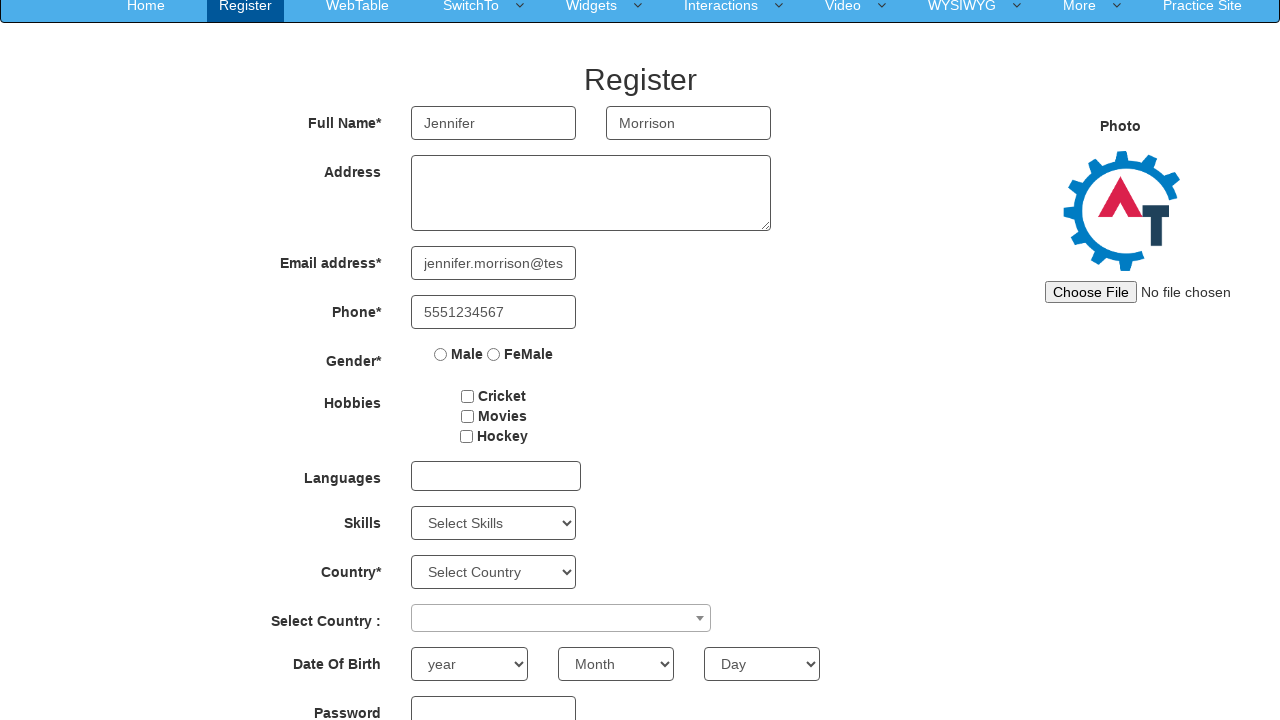

Filled Password field with 'SecurePass123!' on #firstpassword
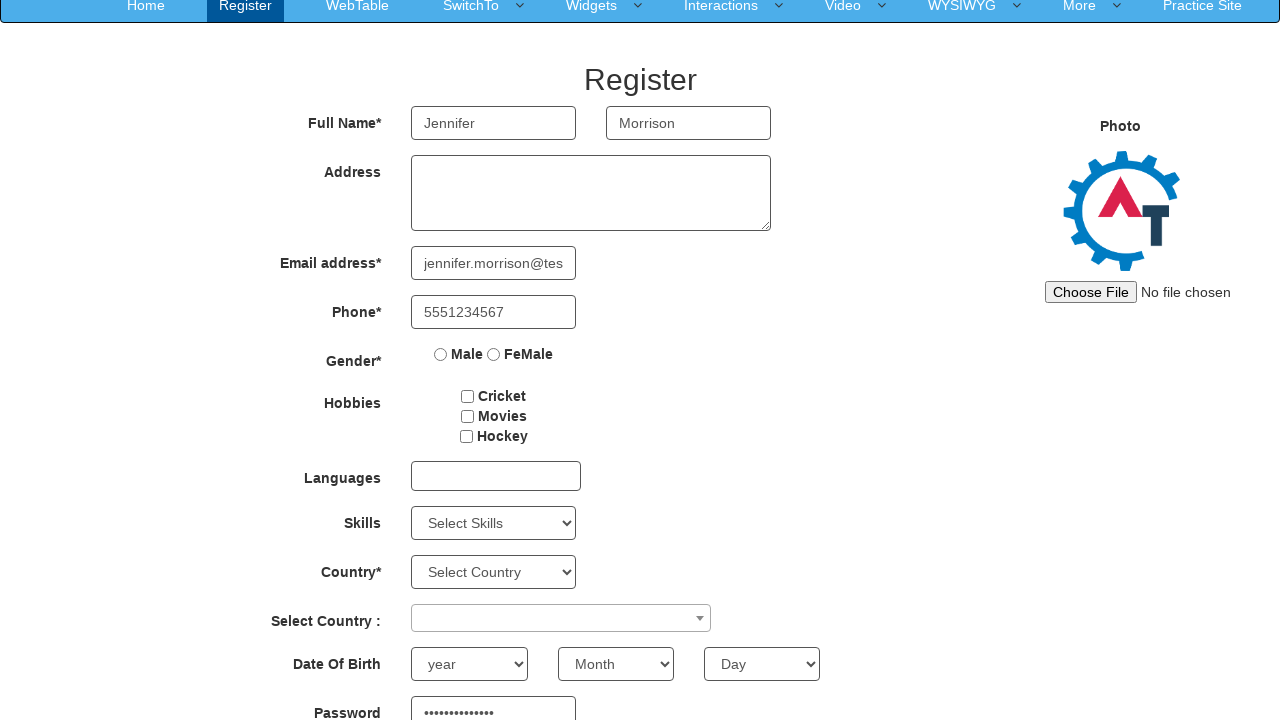

Cleared Confirm Password field on #secondpassword
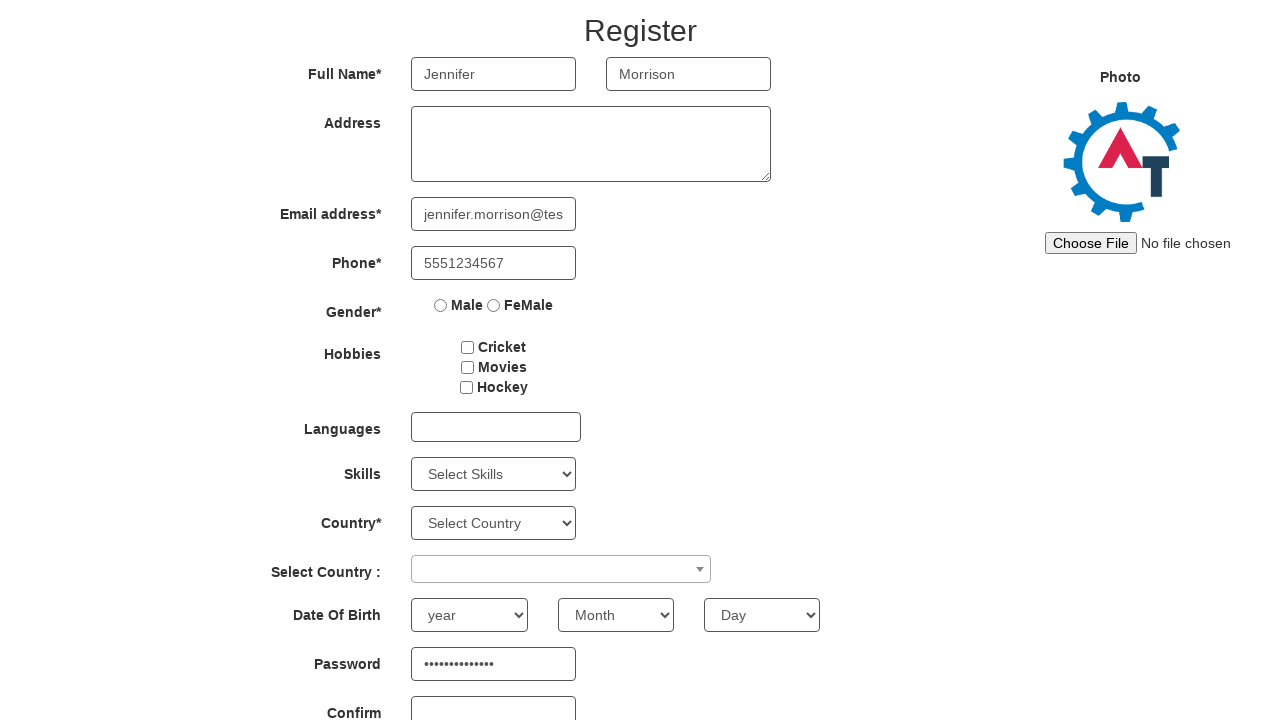

Filled Confirm Password field with 'SecurePass123!' on #secondpassword
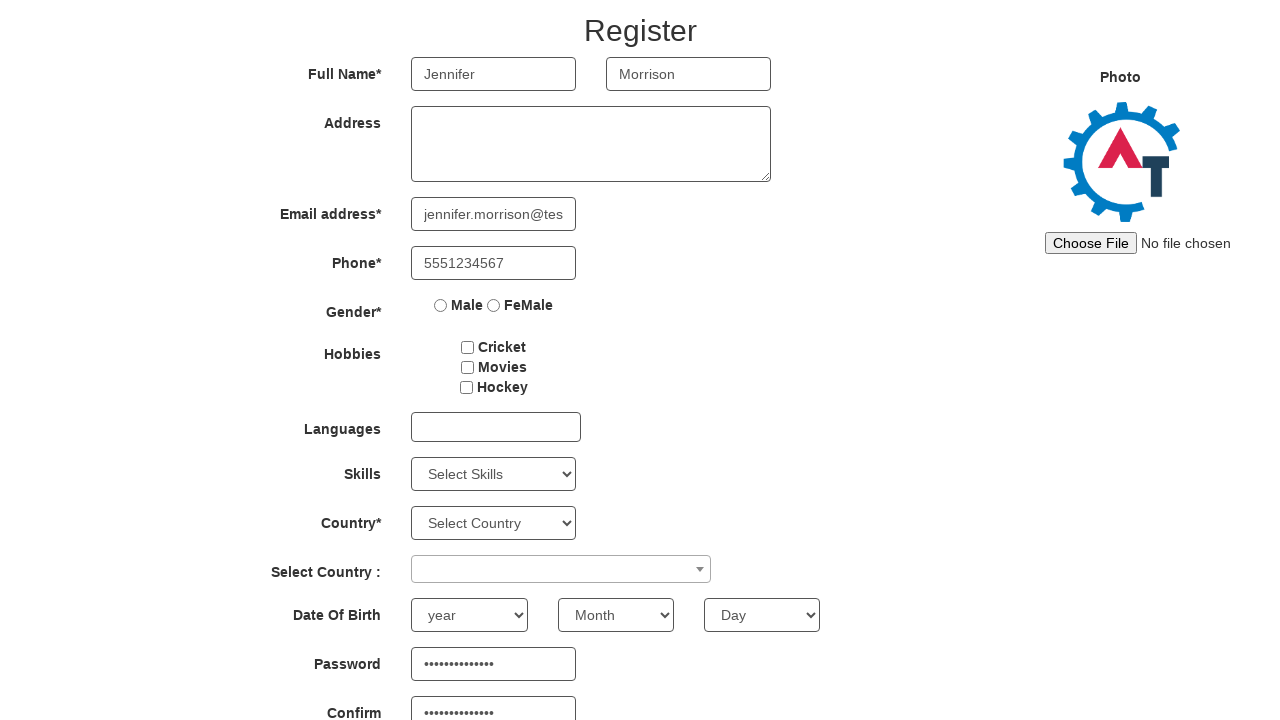

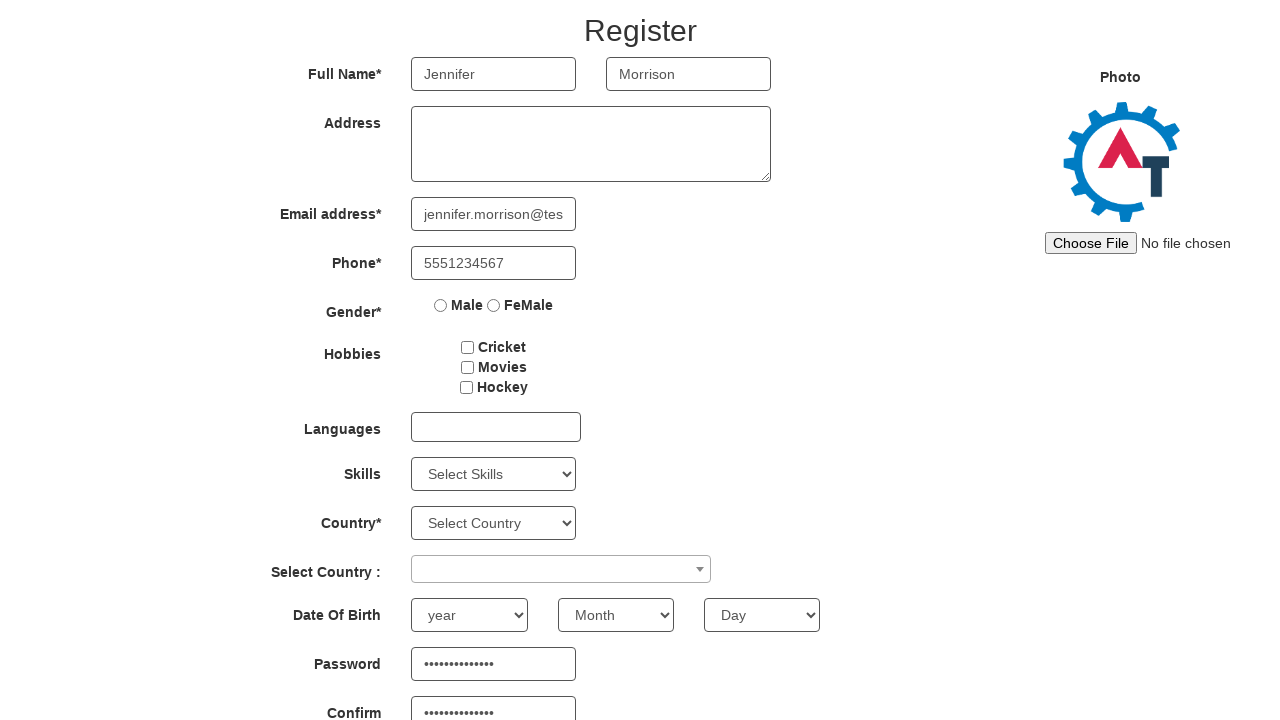